Tests adding todo items to the list by typing in the input field and pressing Enter, verifying items appear in the todo list

Starting URL: https://demo.playwright.dev/todomvc

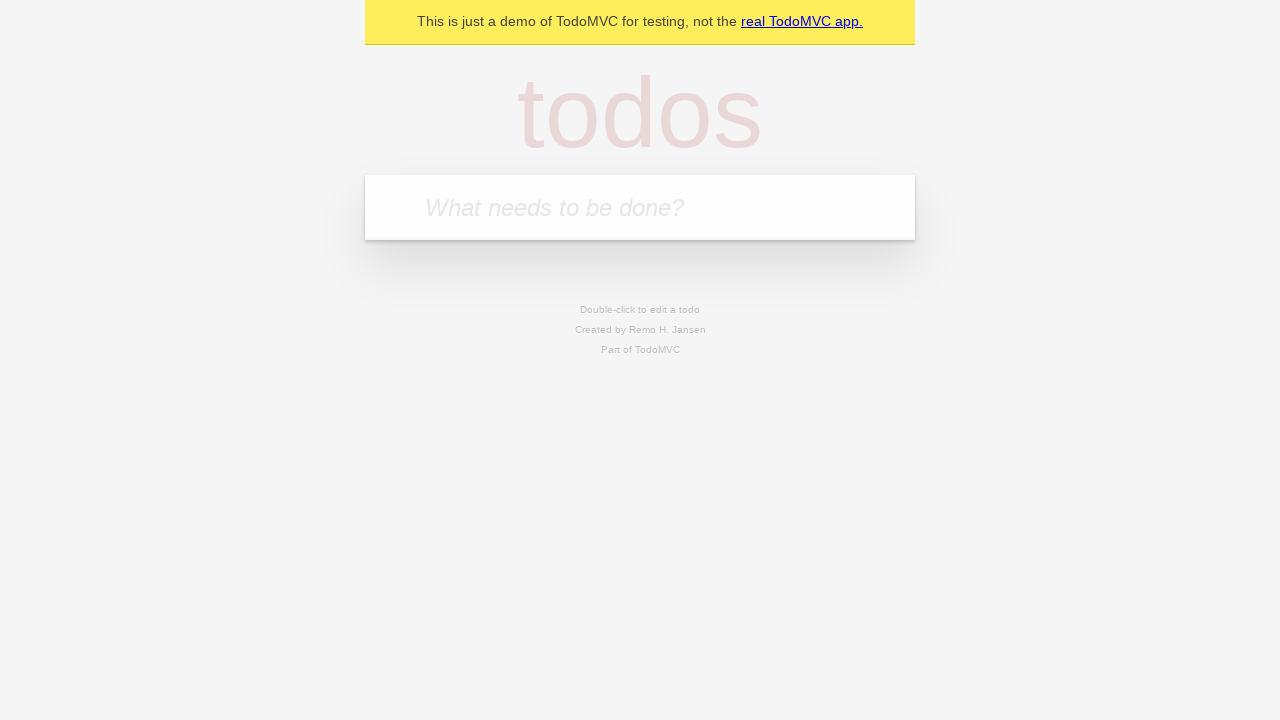

Filled todo input with 'Book doctor appointment' on .new-todo
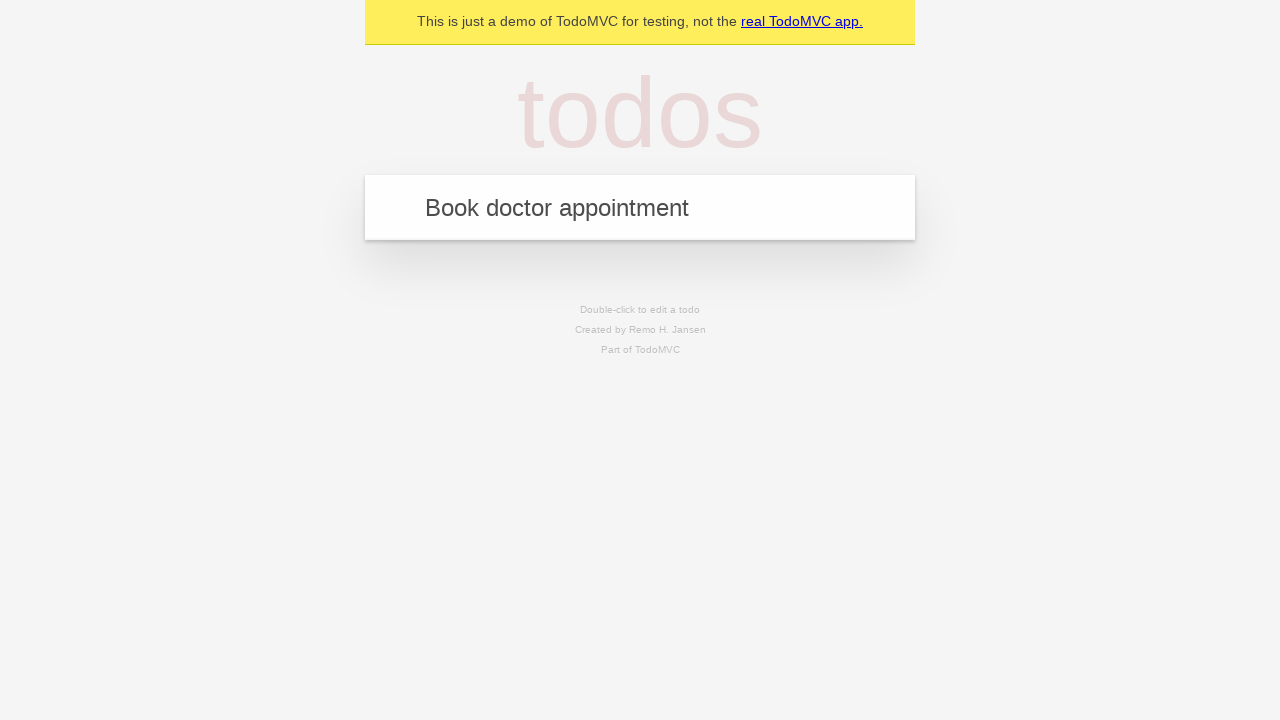

Pressed Enter to add first todo item
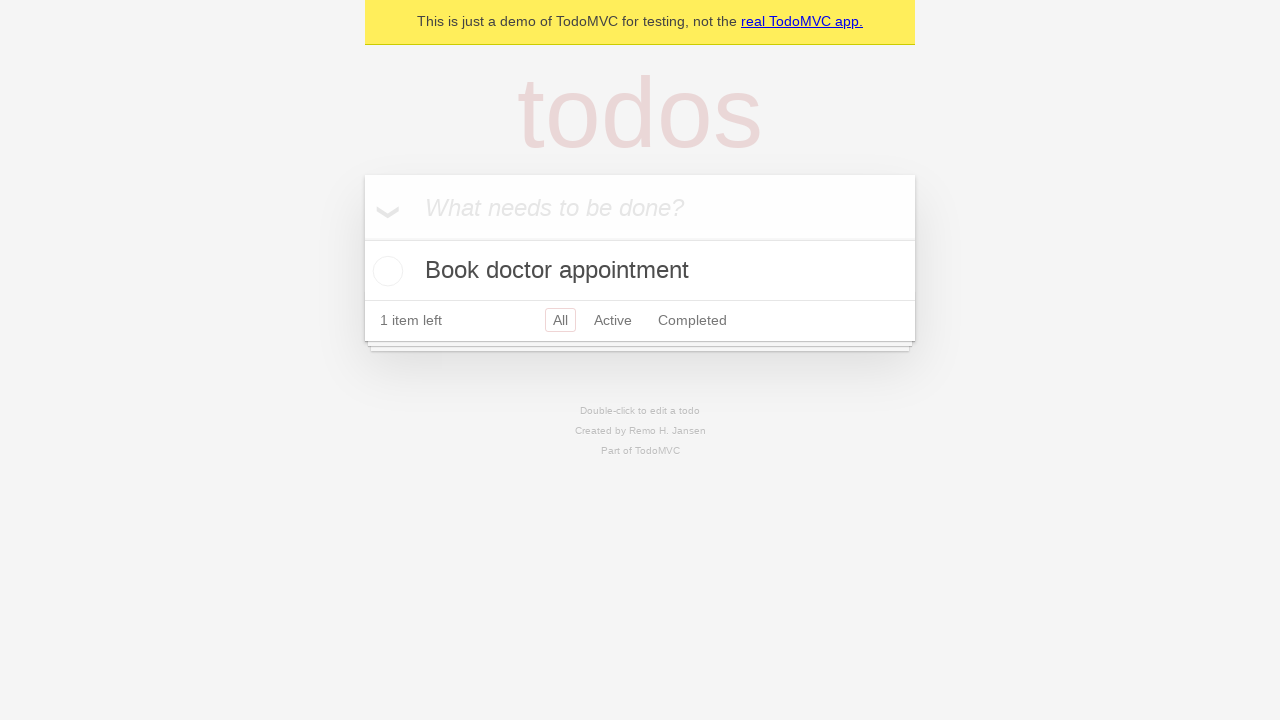

First todo item appeared in the list
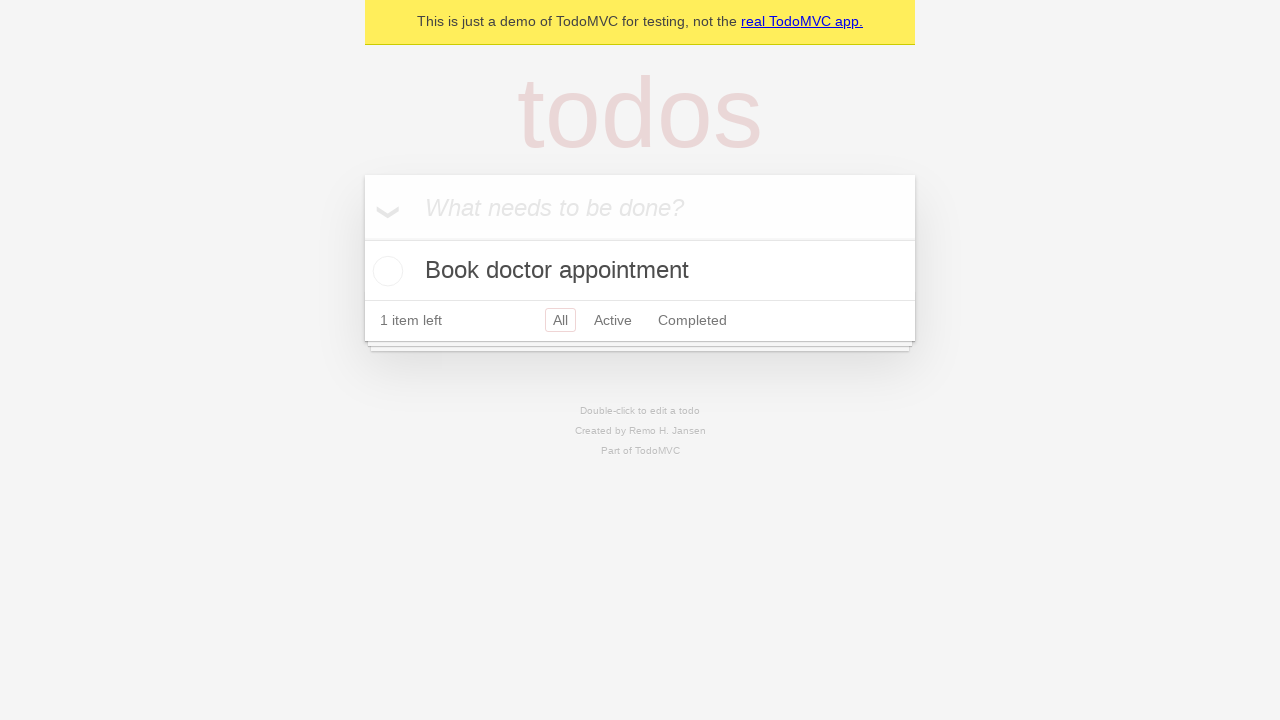

Filled todo input with 'Buy birthday gift for Mom' on .new-todo
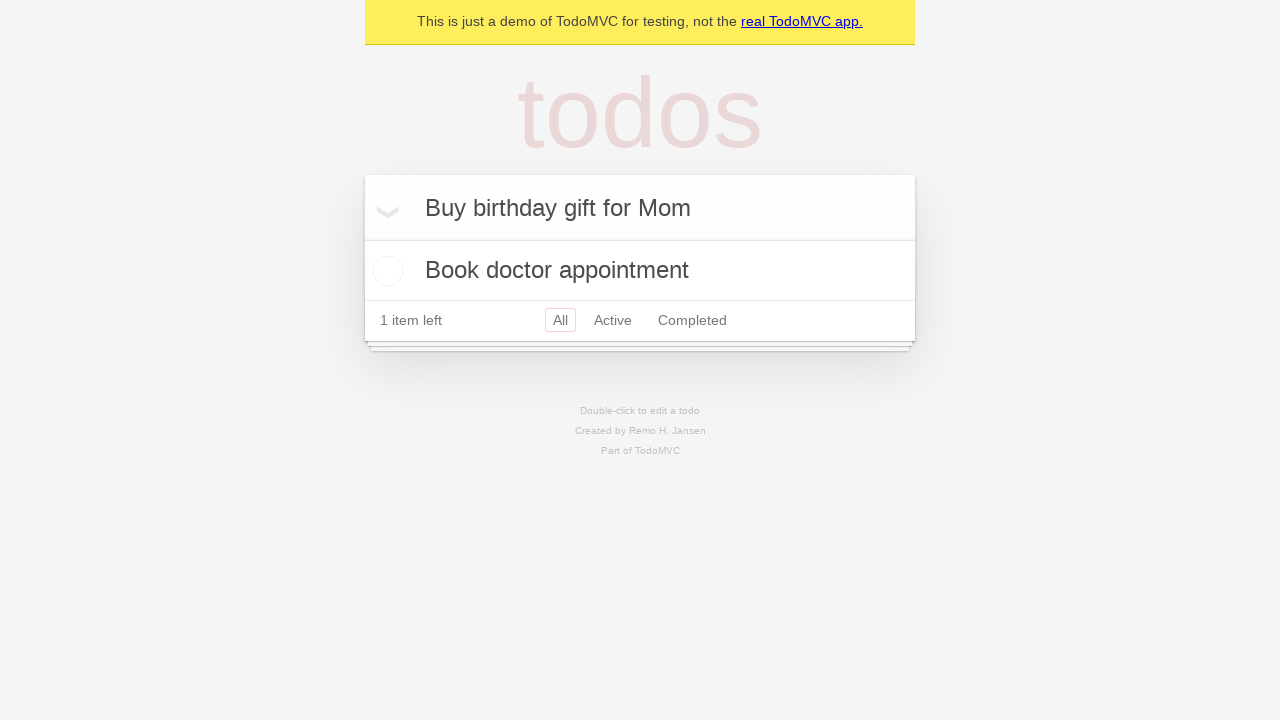

Pressed Enter to add second todo item
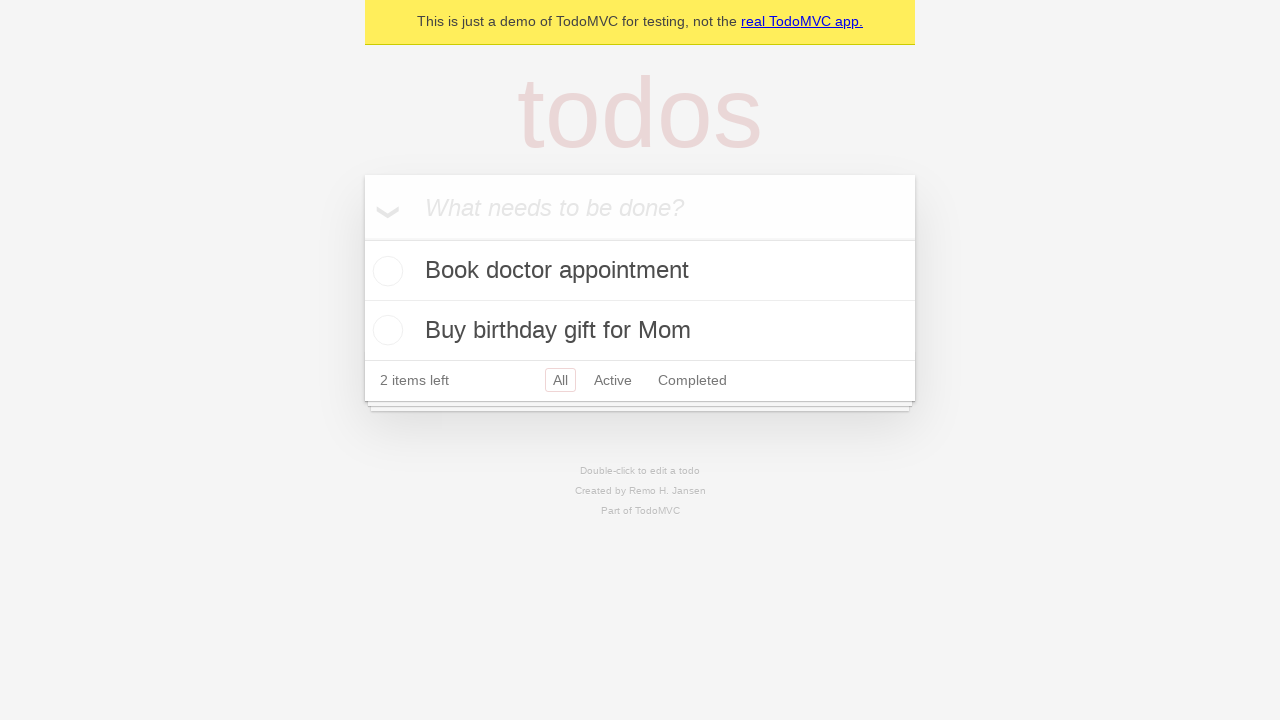

Second todo item appeared in the list
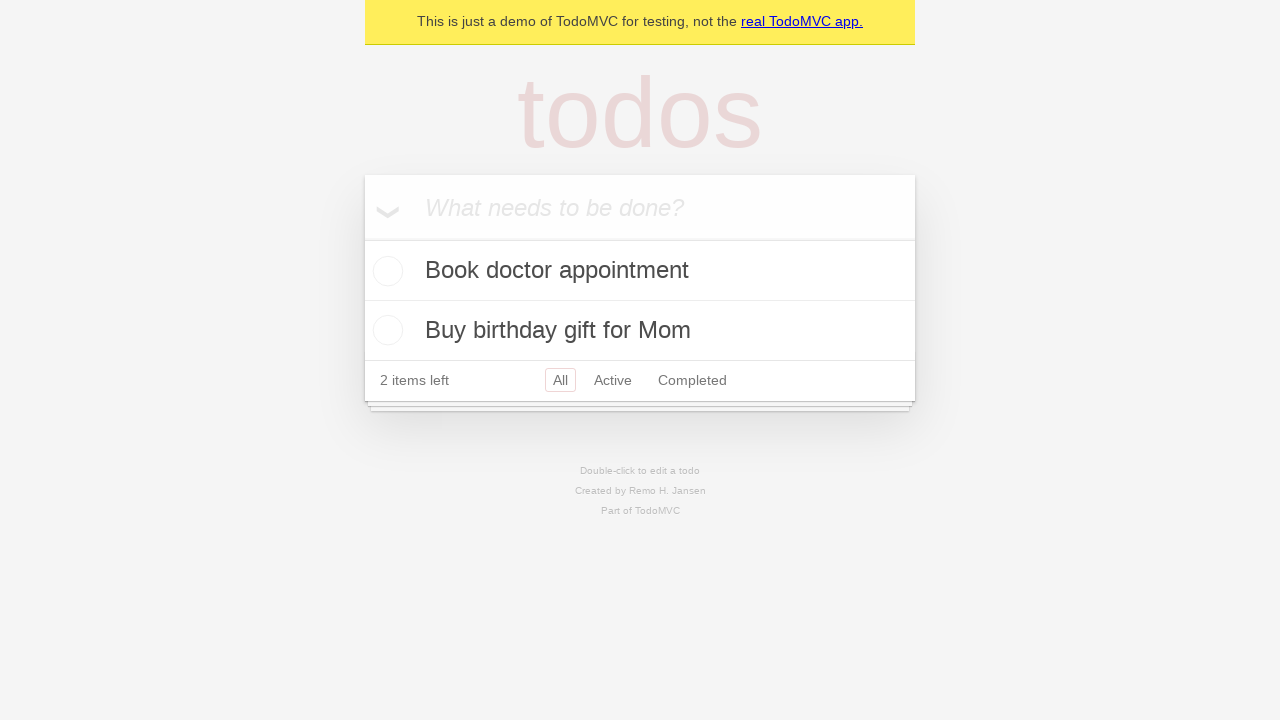

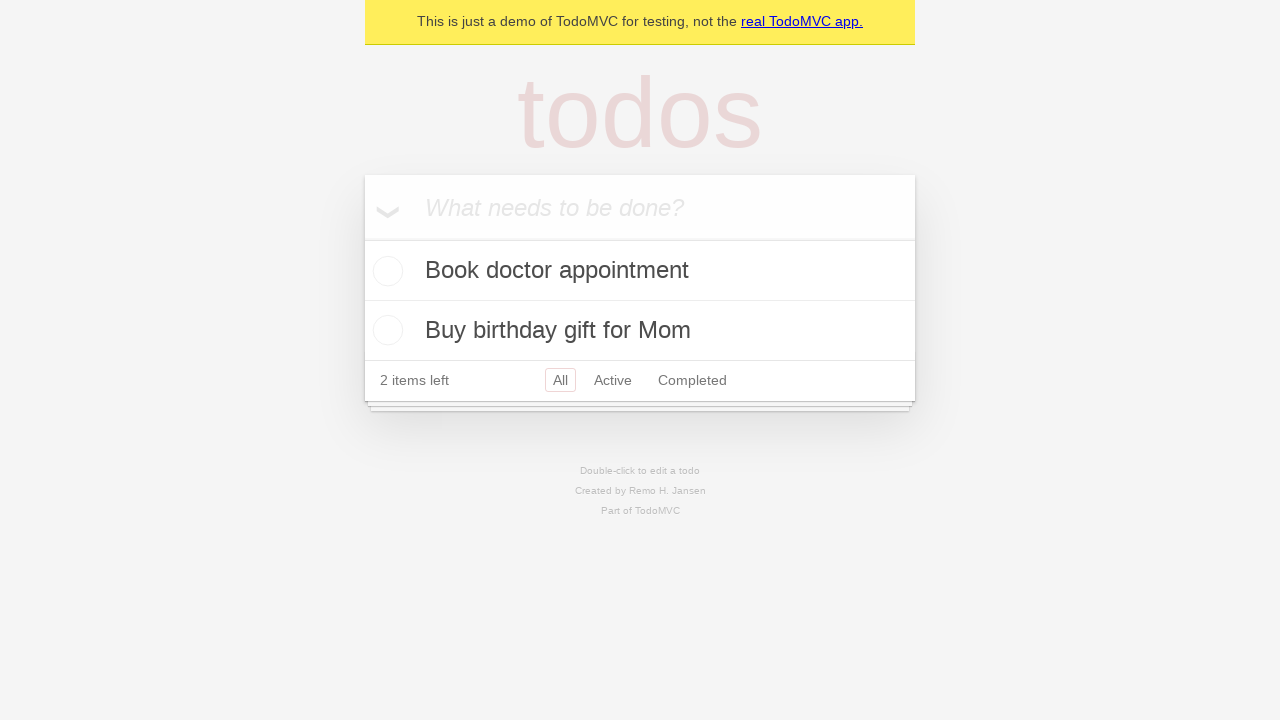